Tests dropdown selection functionality by selecting an option by value and verifying the selection

Starting URL: https://the-internet.herokuapp.com/dropdown

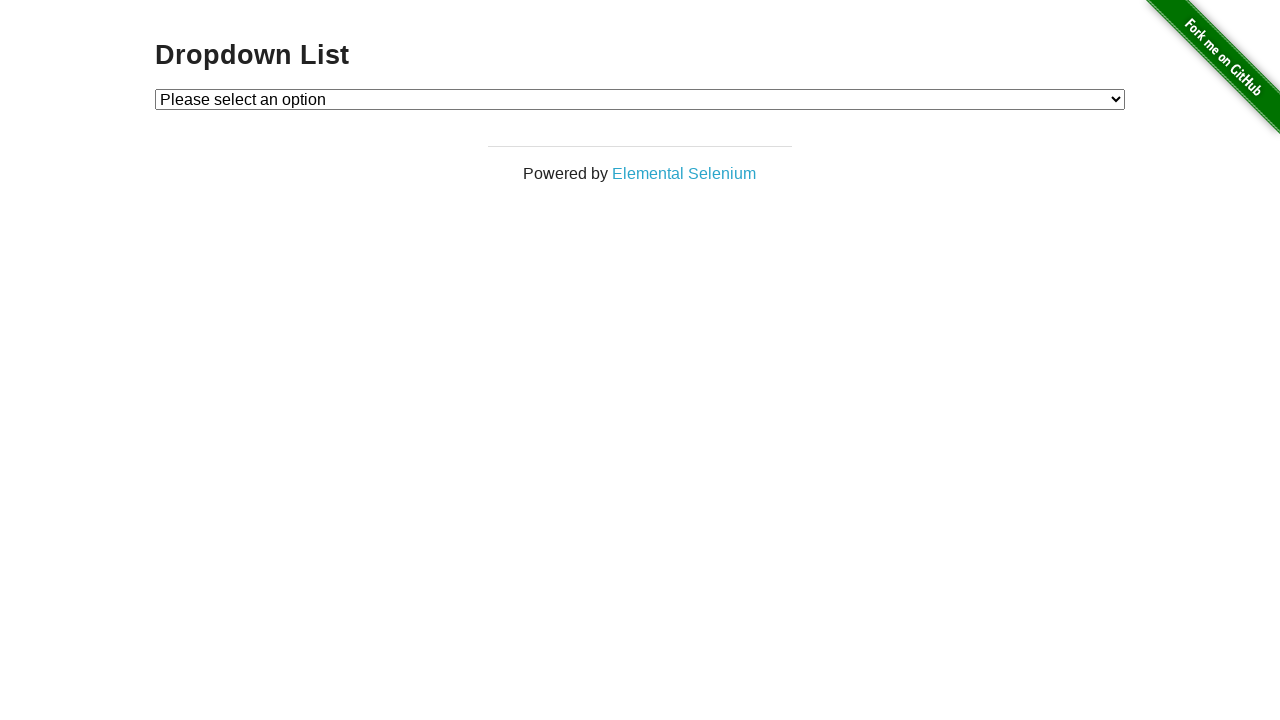

Selected option with value '1' from dropdown on #dropdown
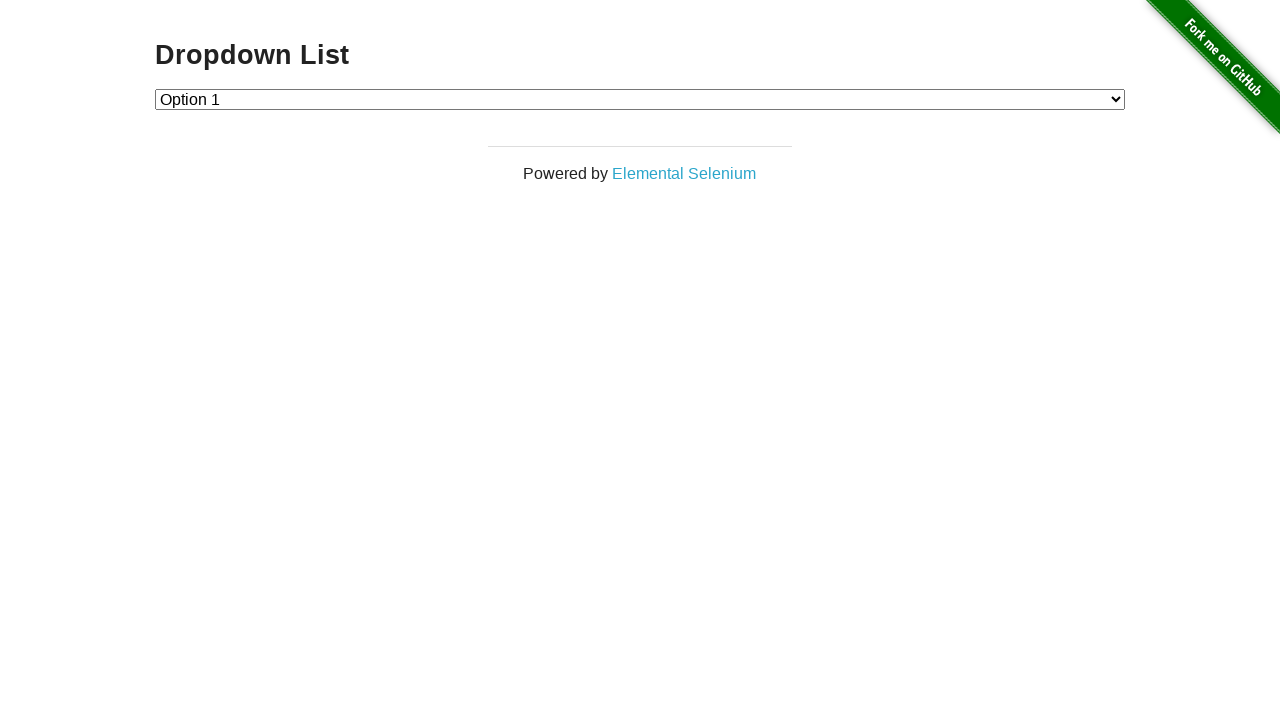

Located the selected option element
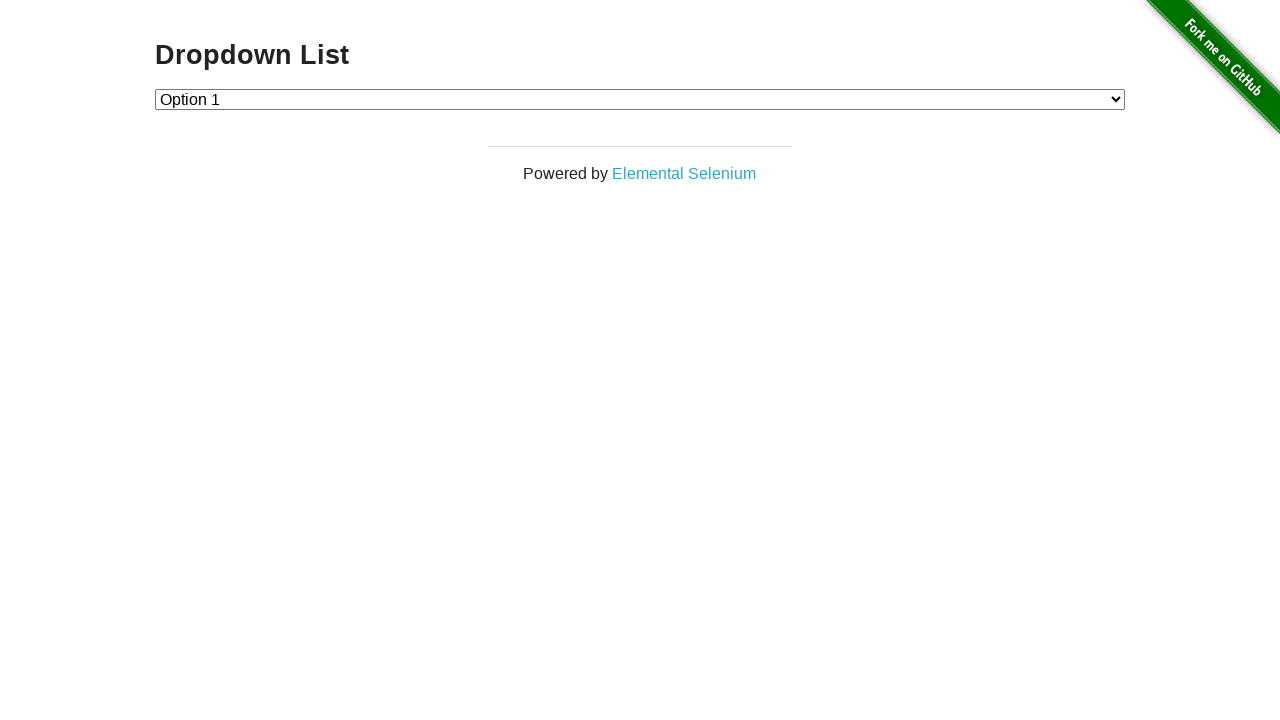

Verified that option value '1' is selected
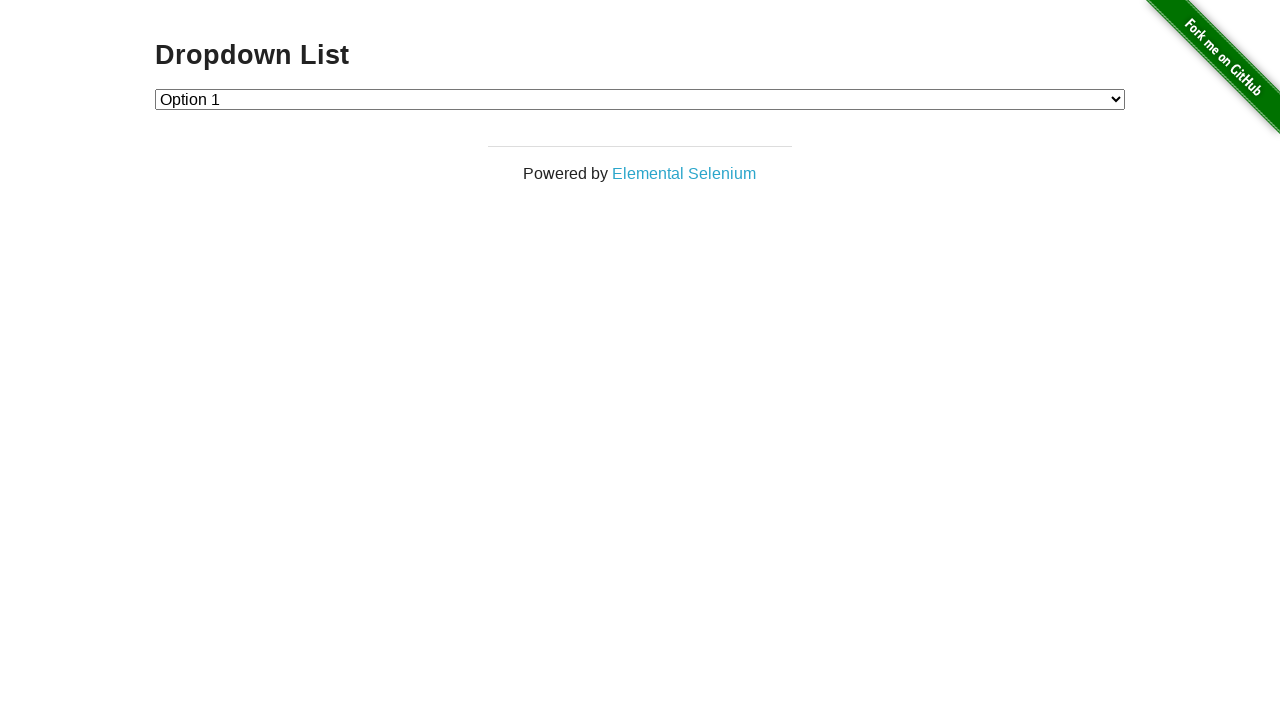

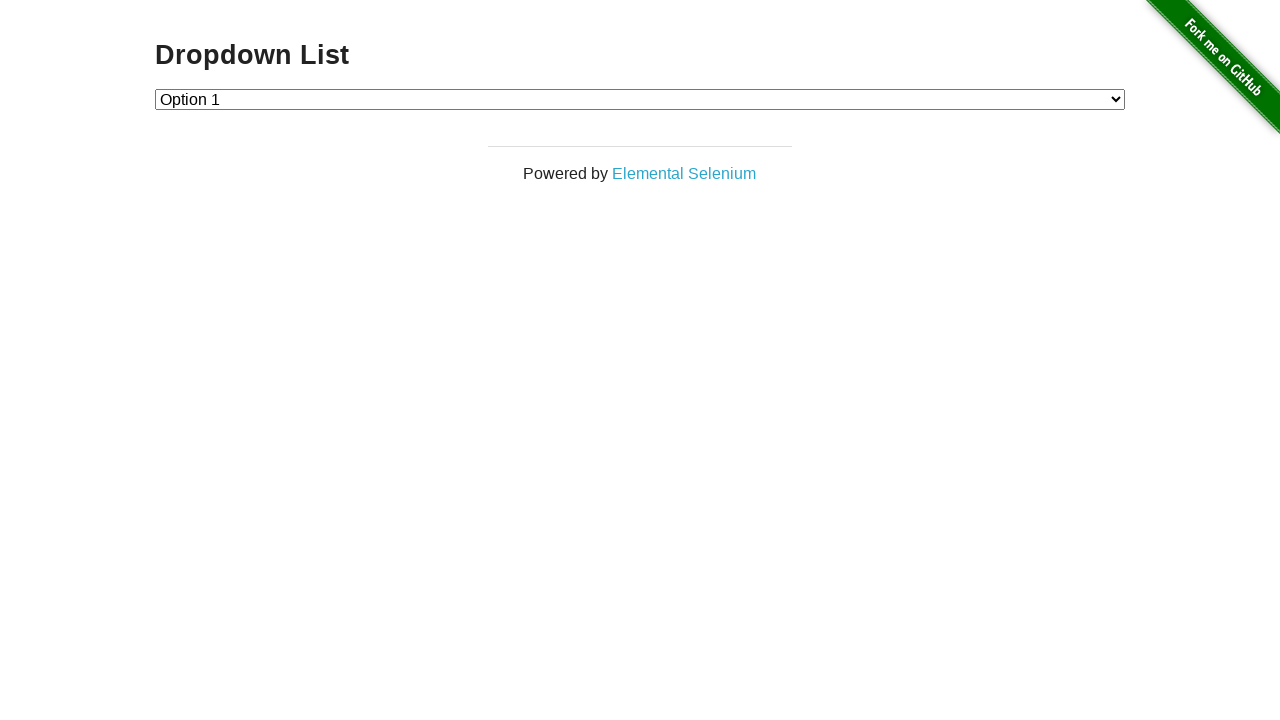